Tests network request interception by supplying a custom response and verifying the modified content appears on the page

Starting URL: https://www.selenium.dev

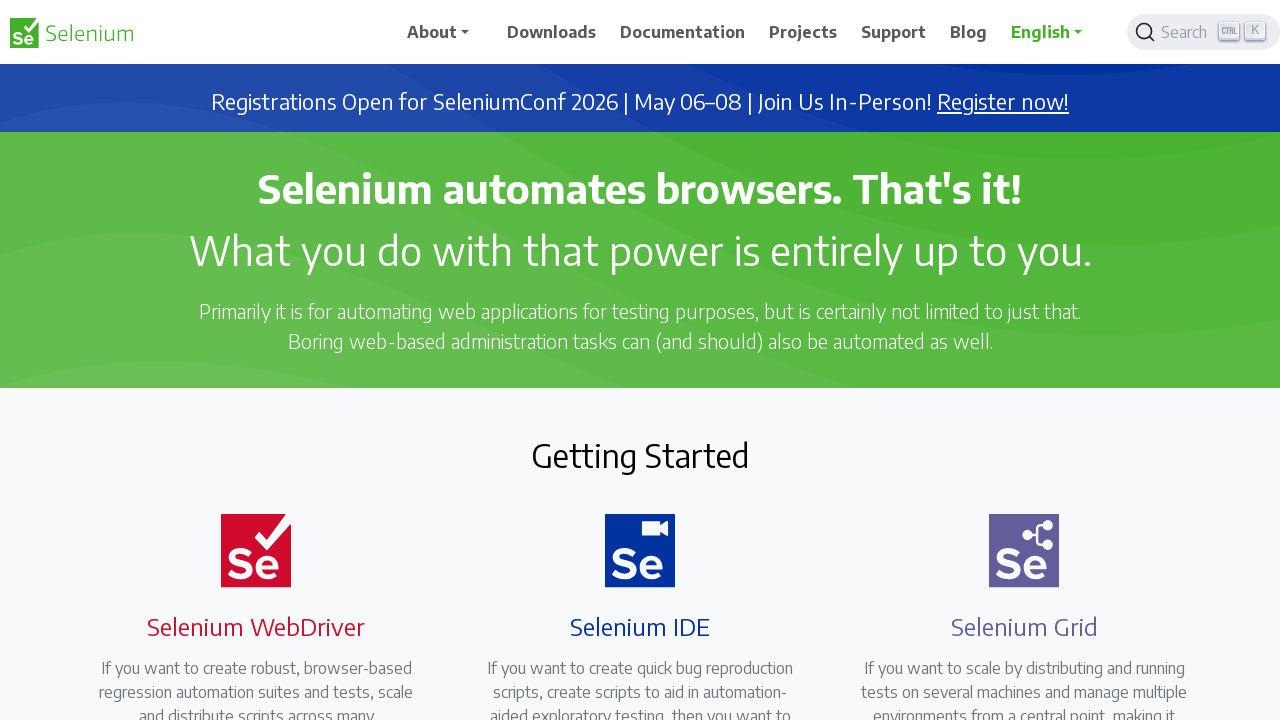

Set up network interception route to return custom response with 'Creamy, delicious cheese!' message
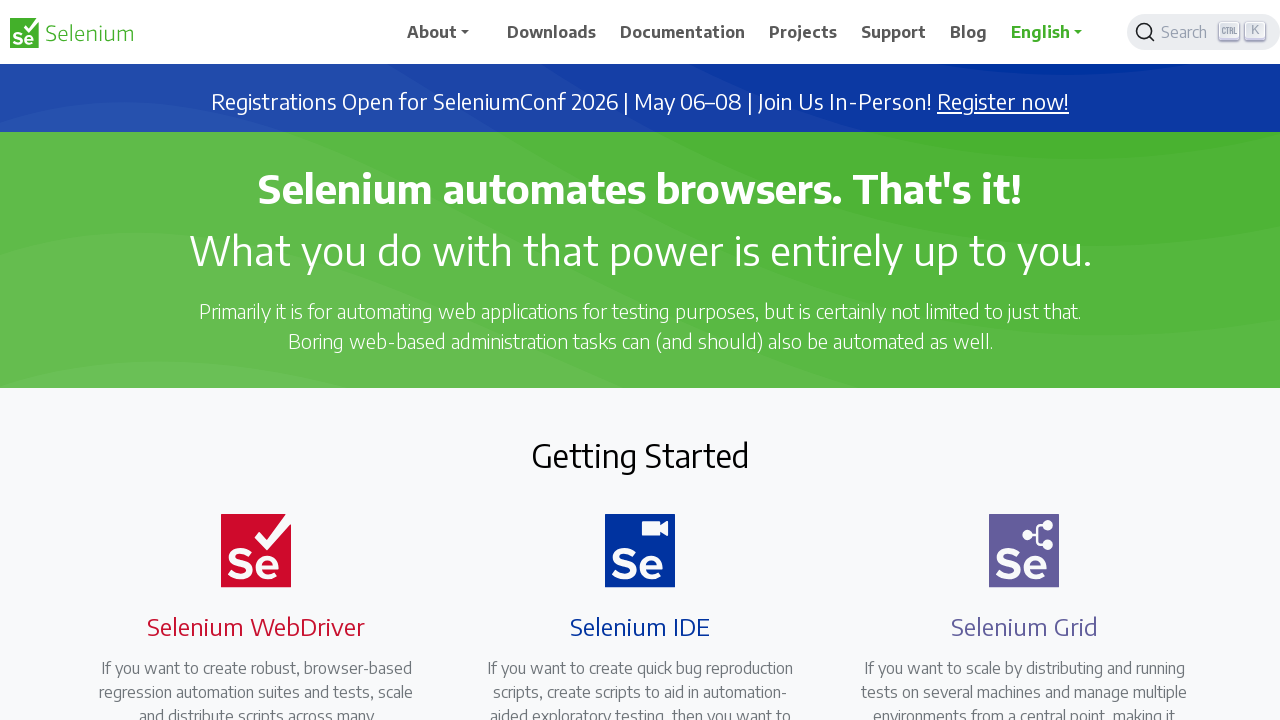

Navigated to https://www.selenium.dev with network interception active
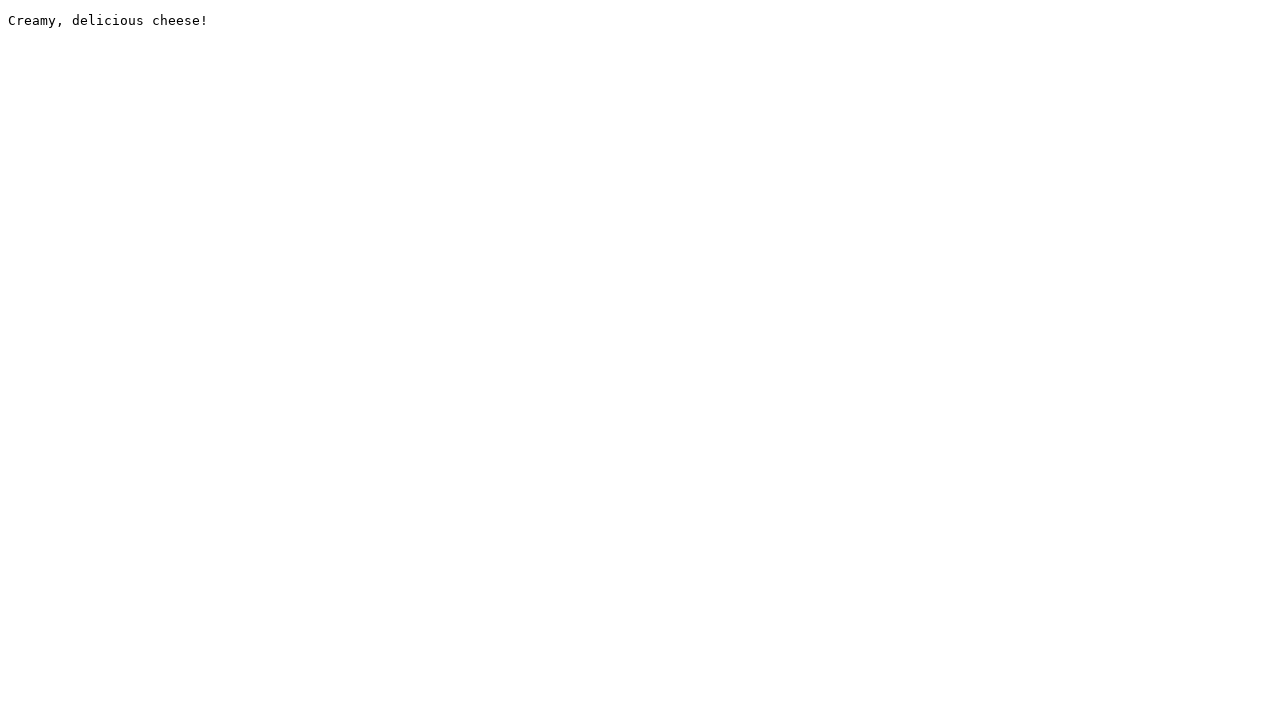

Verified that custom response content 'delicious cheese' appears on the page
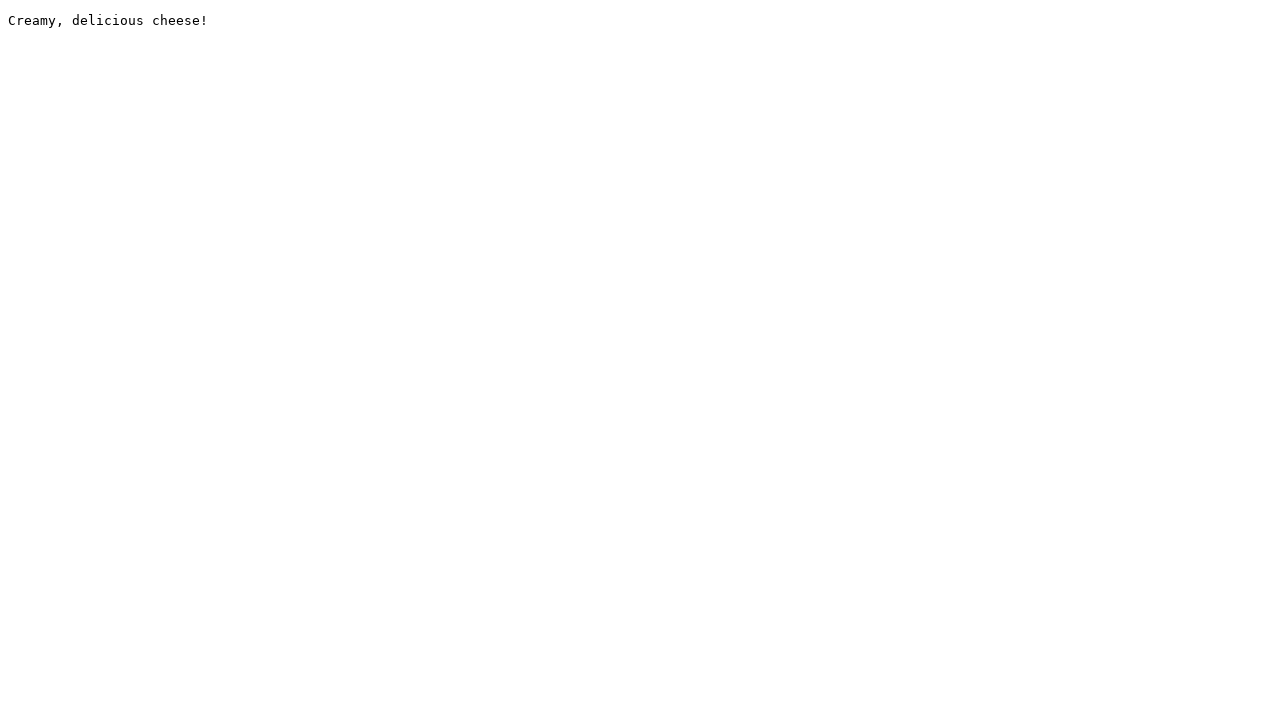

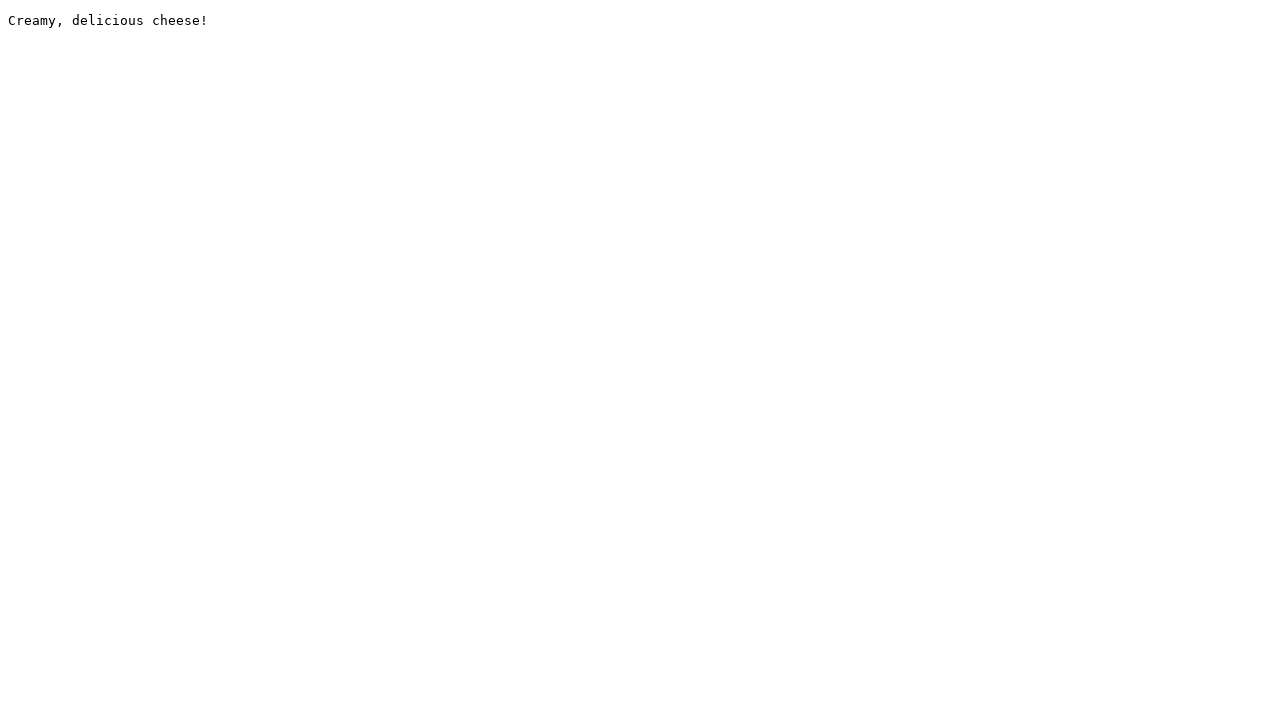